Opens BrowserStack homepage and maximizes the browser window

Starting URL: https://www.browserstack.com/

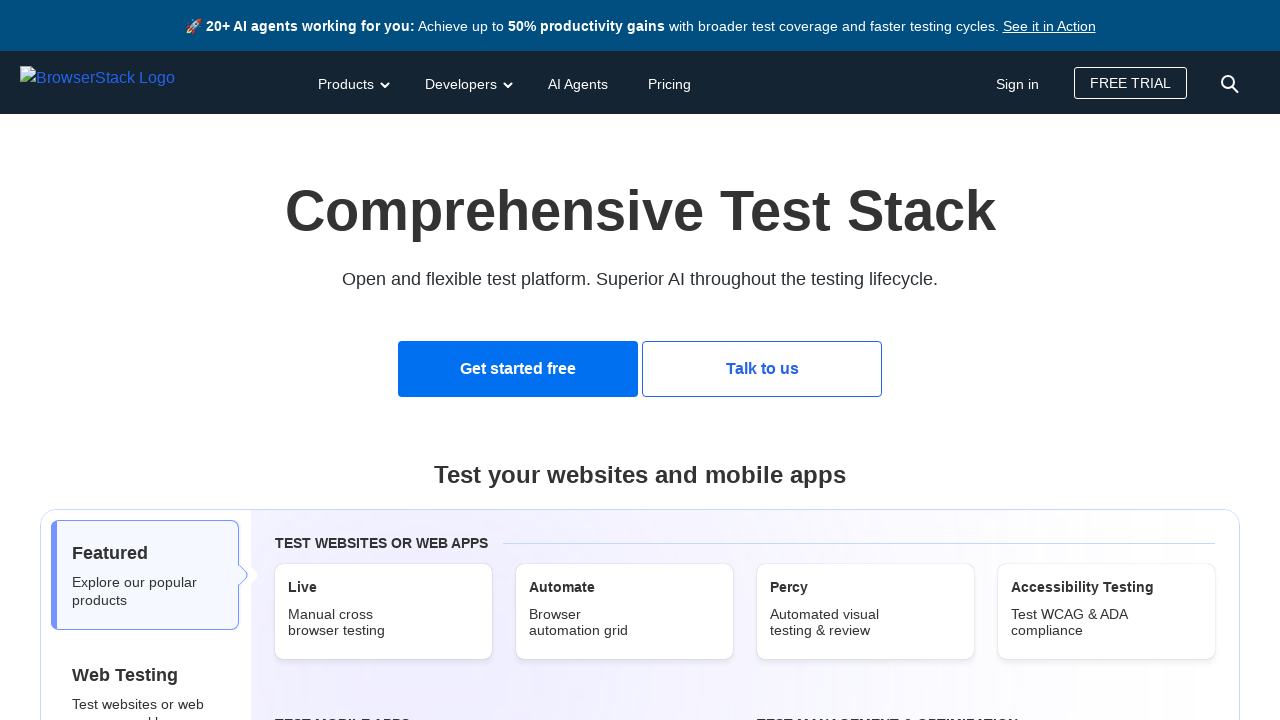

Set viewport size to 1920x1080 to maximize browser window
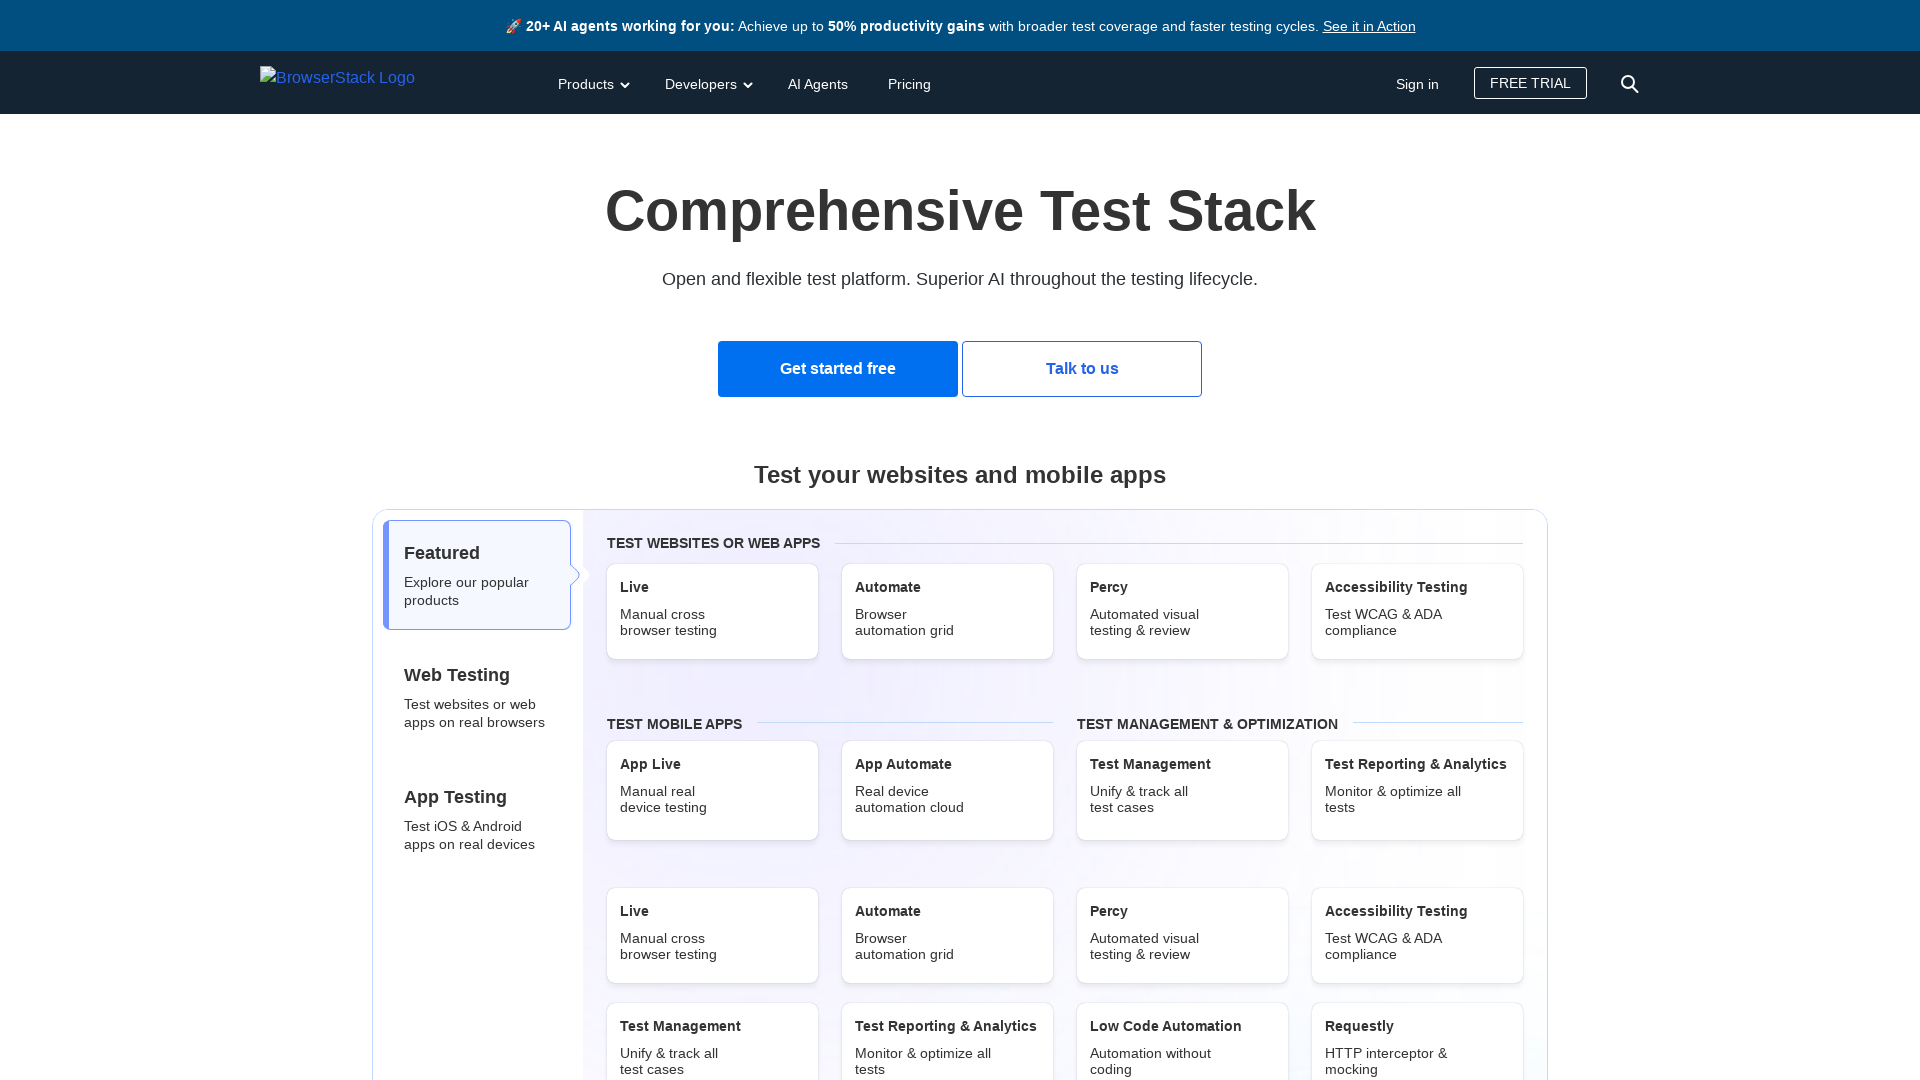

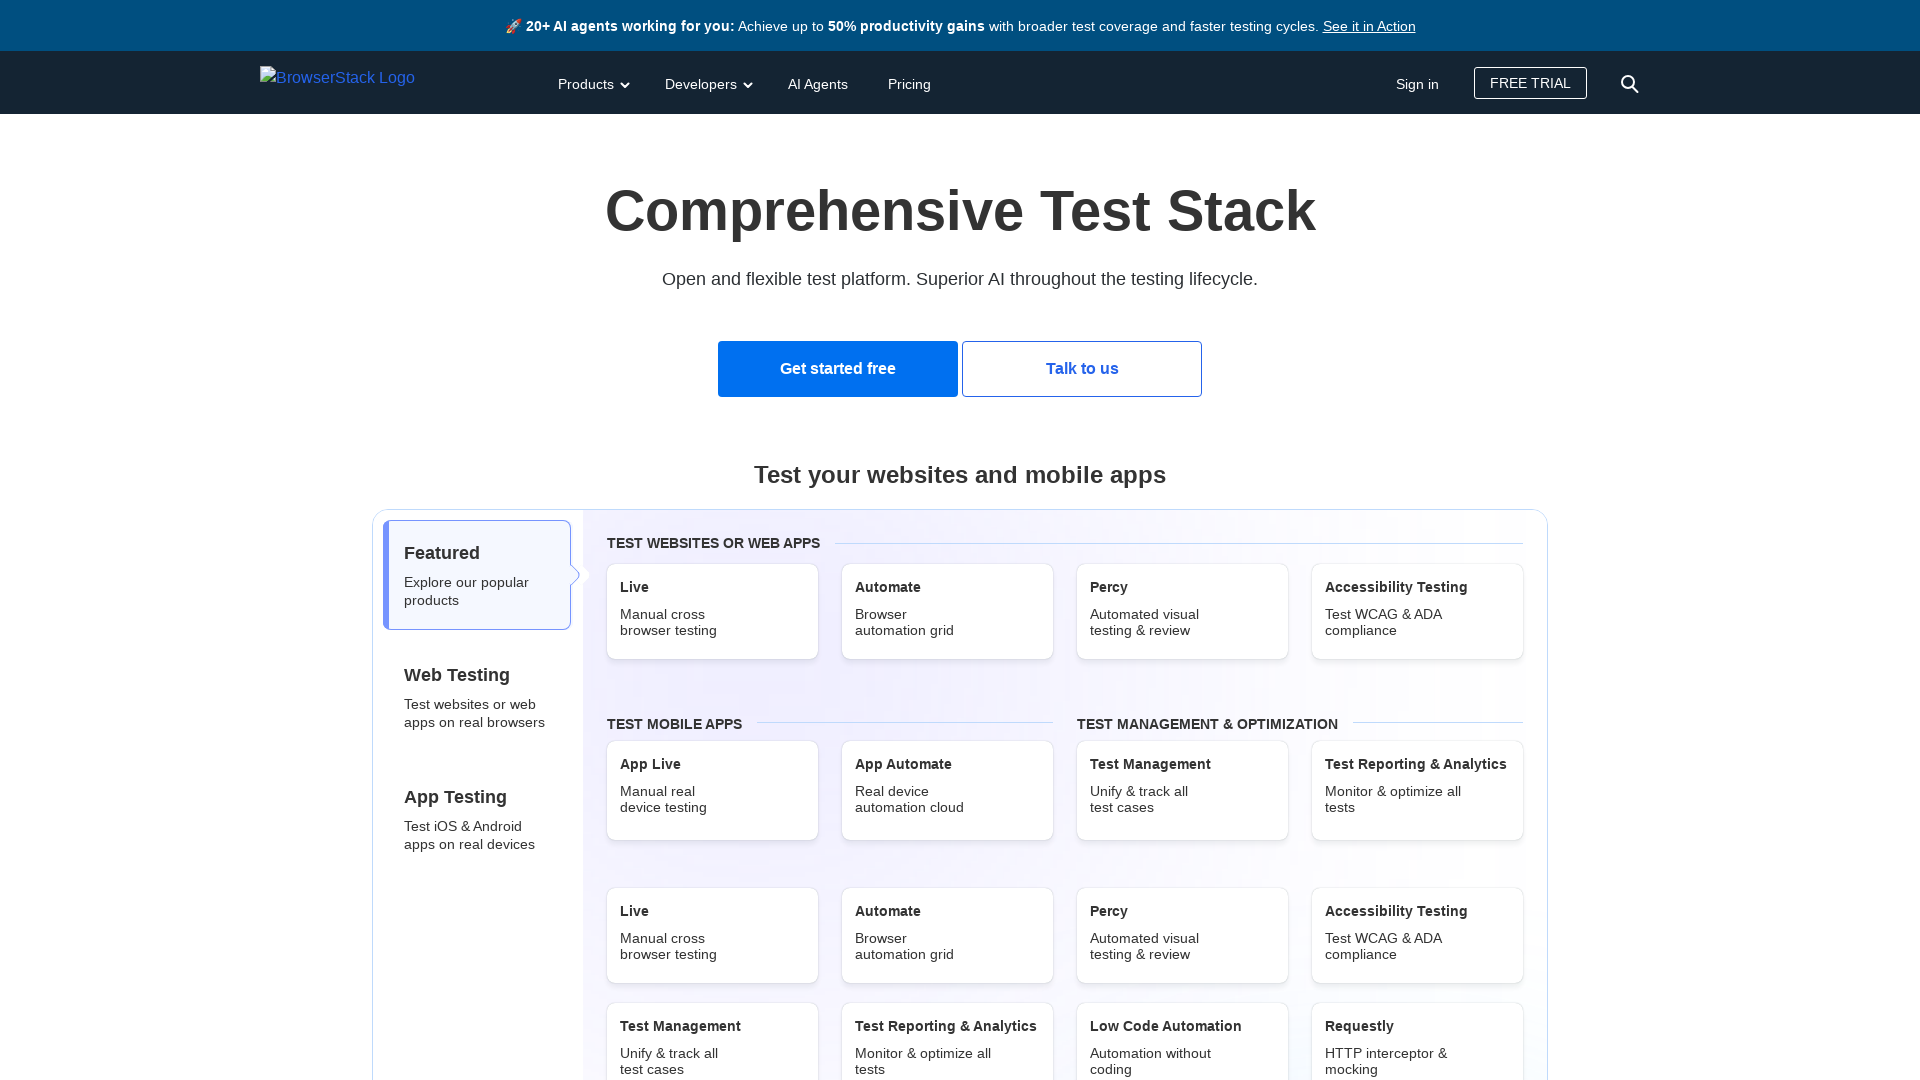